Navigates to an event page and verifies that event slot information and date label are displayed correctly.

Starting URL: https://biaarma.com/event/OpSicario

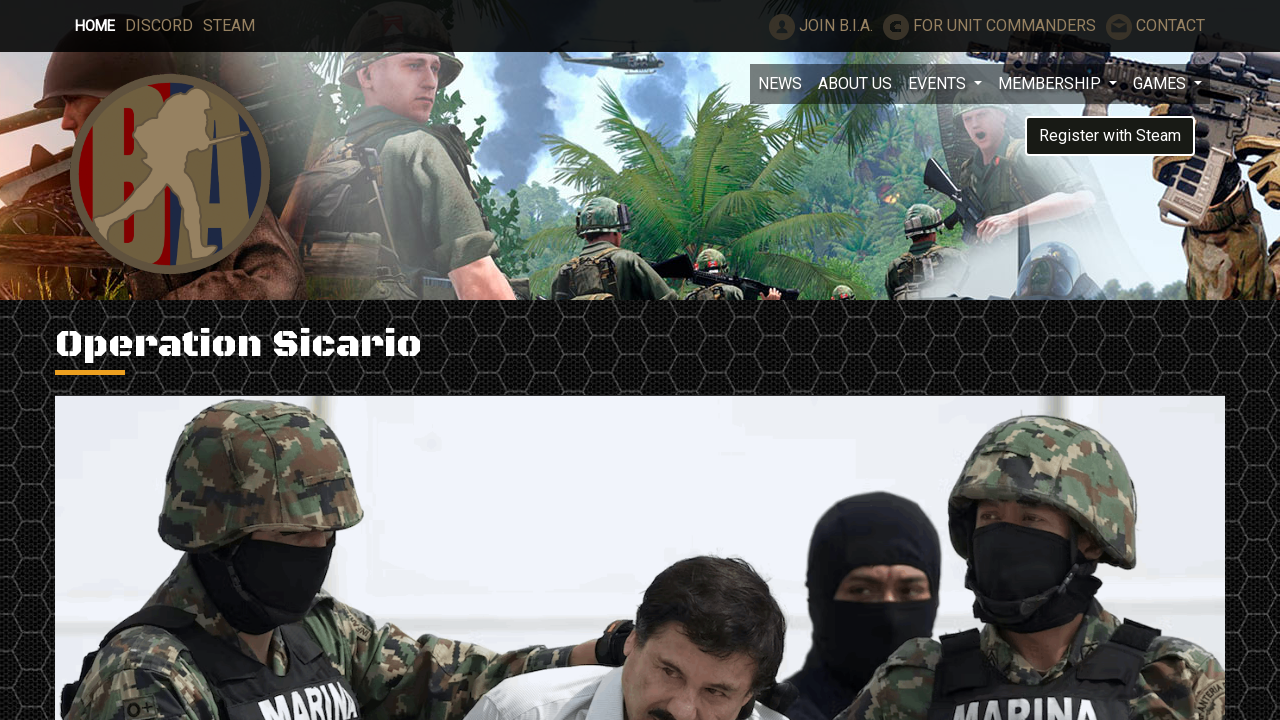

Waited for event slots to load on the page
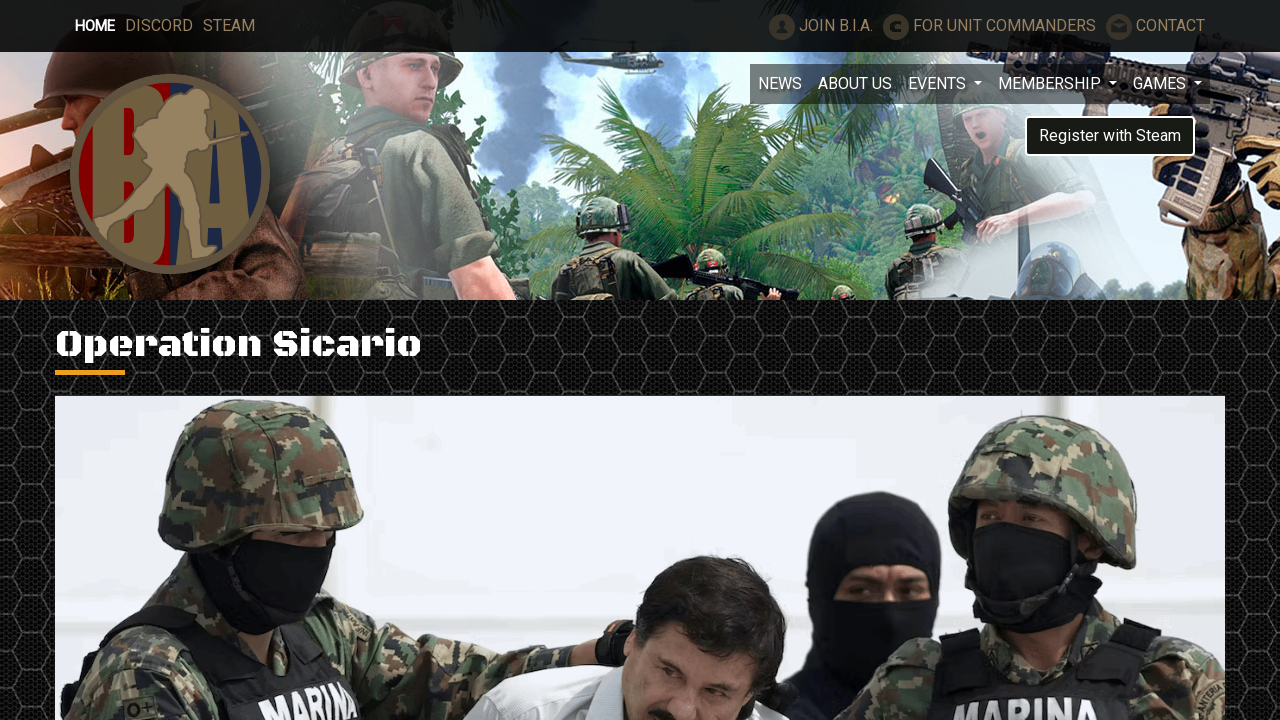

Verified event date label is present
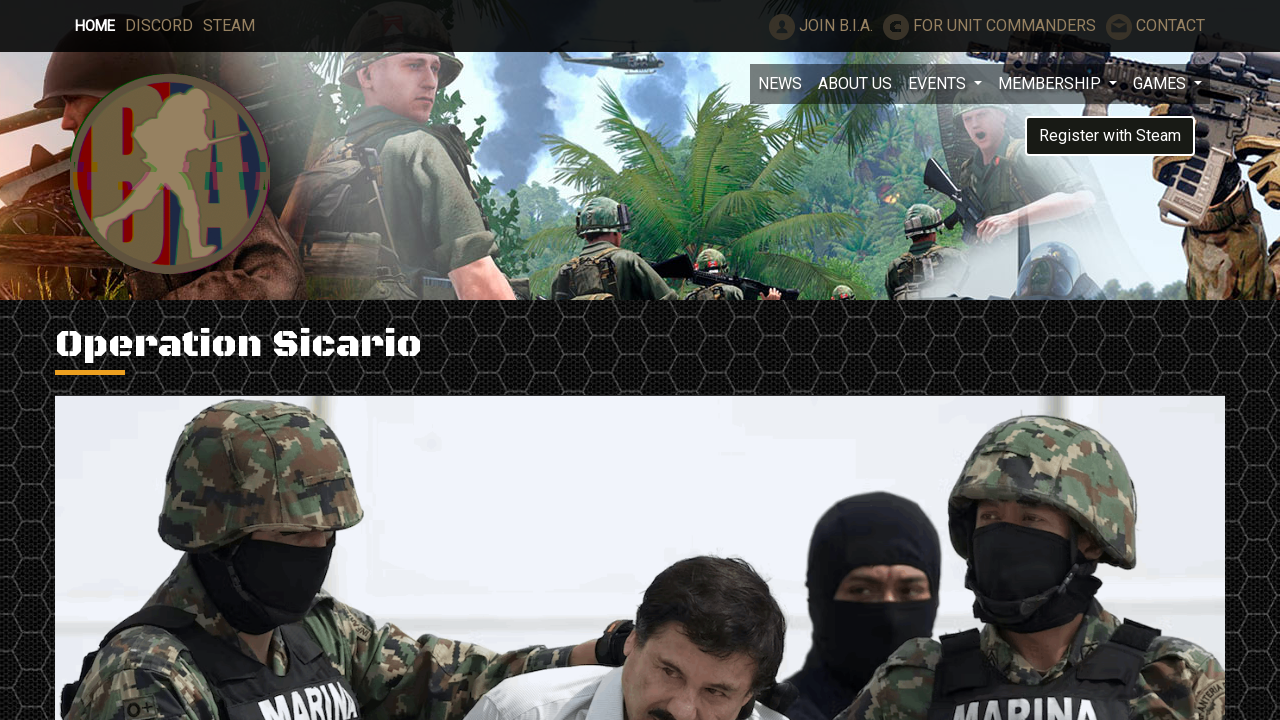

Located all event slot elements
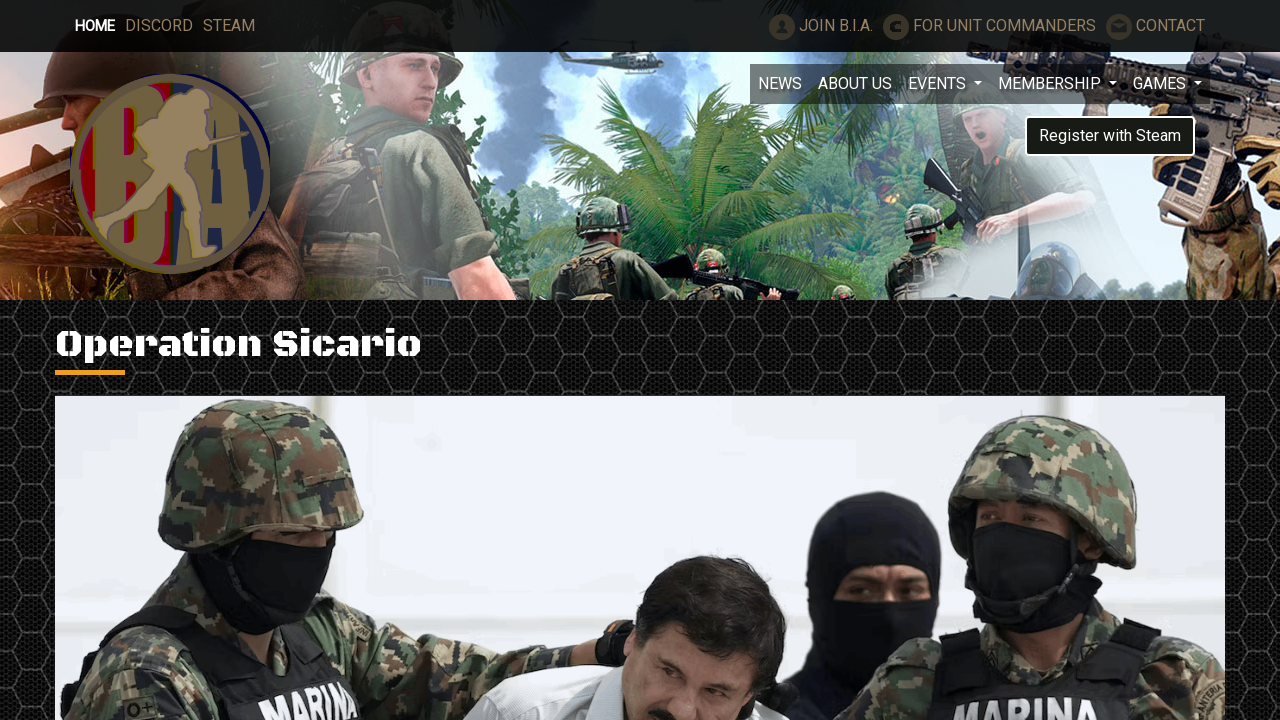

Verified at least one event slot is displayed
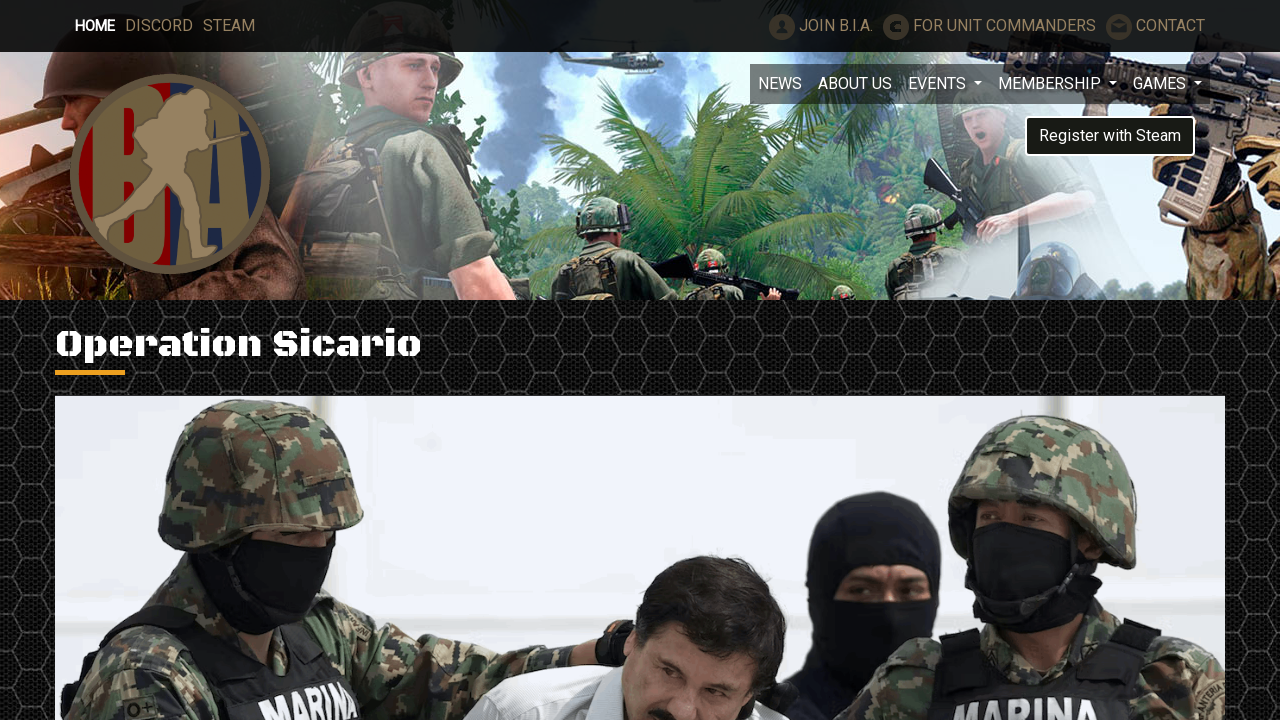

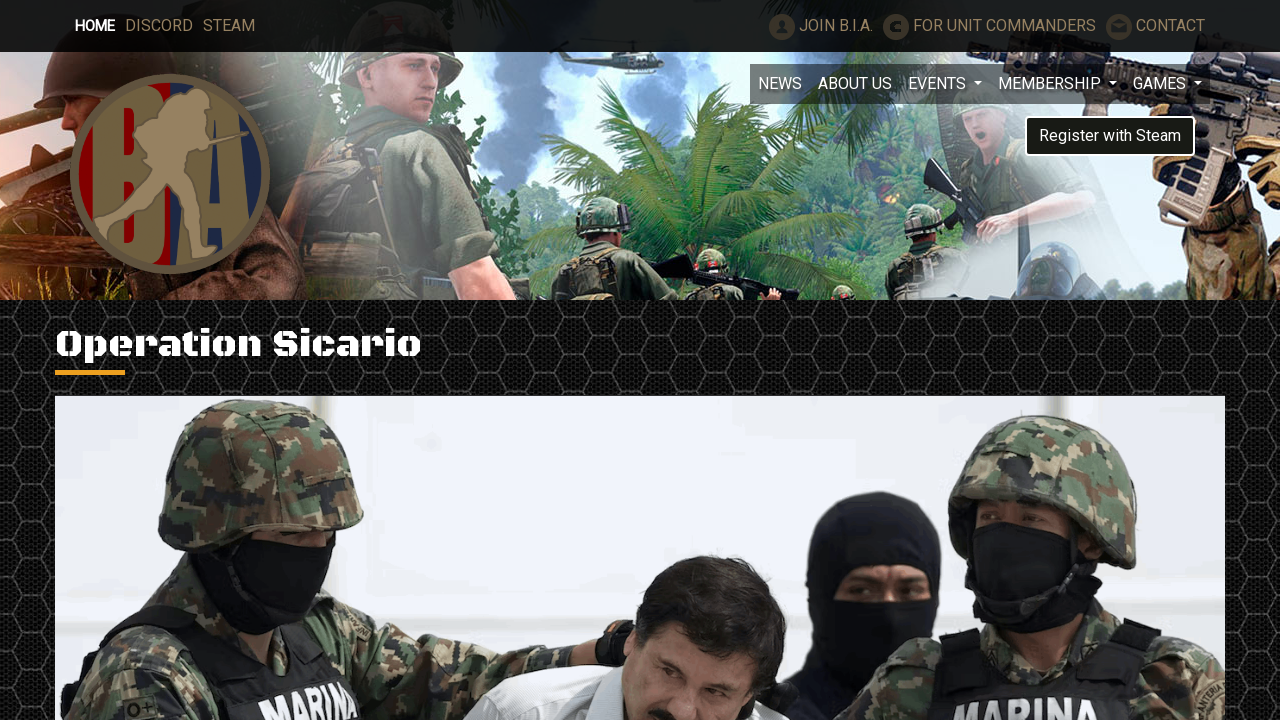